Tests window/tab handling by clicking on a Google link to open a new tab, switching between tabs, and verifying page titles

Starting URL: https://automationfc.github.io/basic-form/index.html

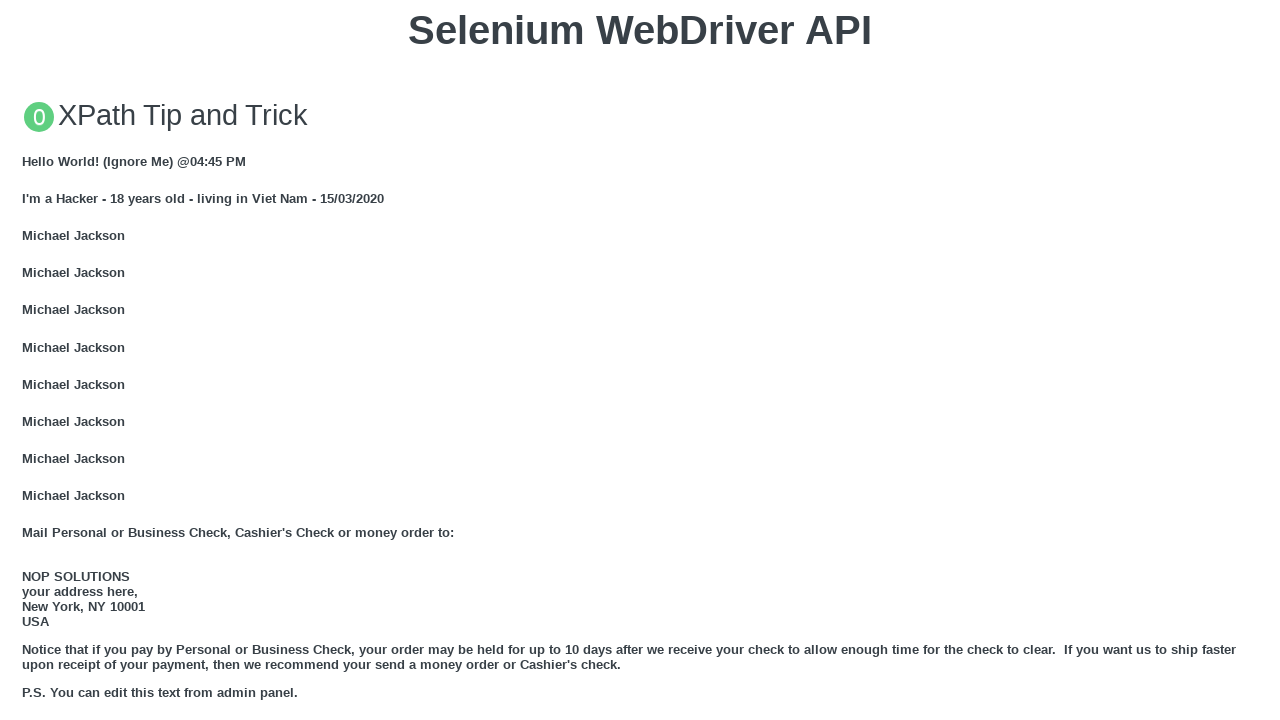

Stored reference to initial page
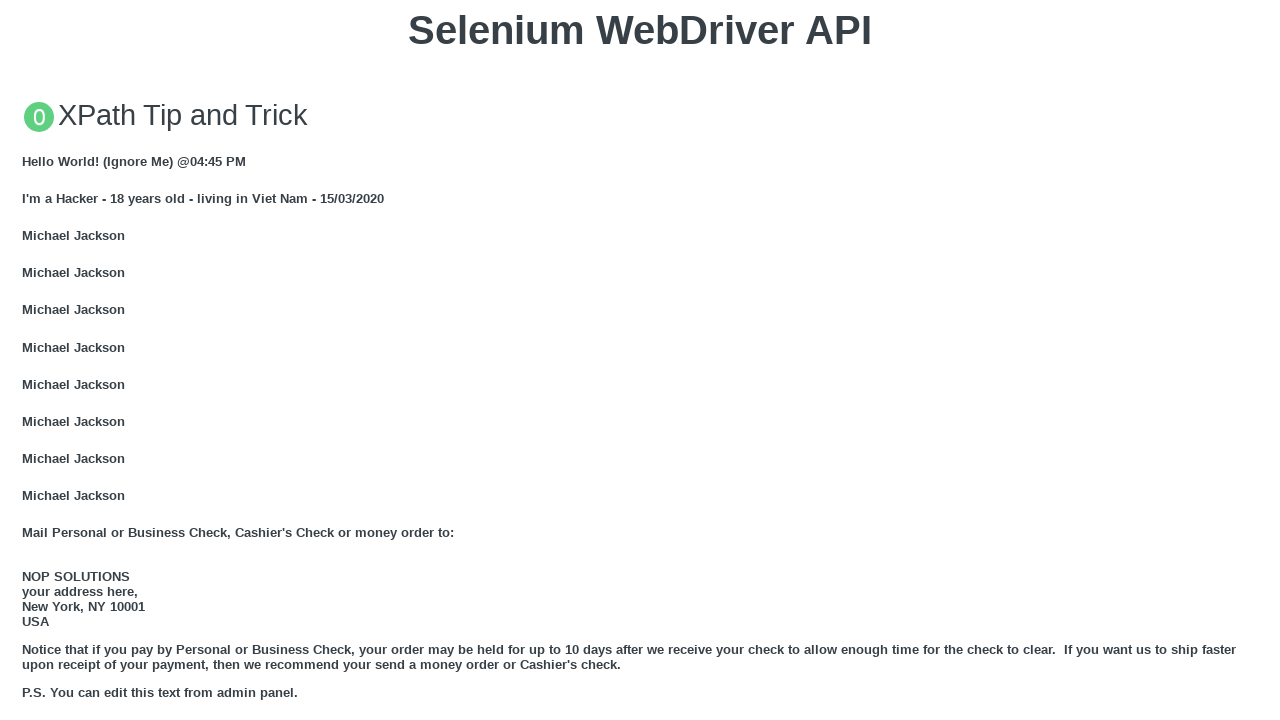

Clicked GOOGLE link to open new tab at (56, 360) on xpath=//a[text()='GOOGLE']
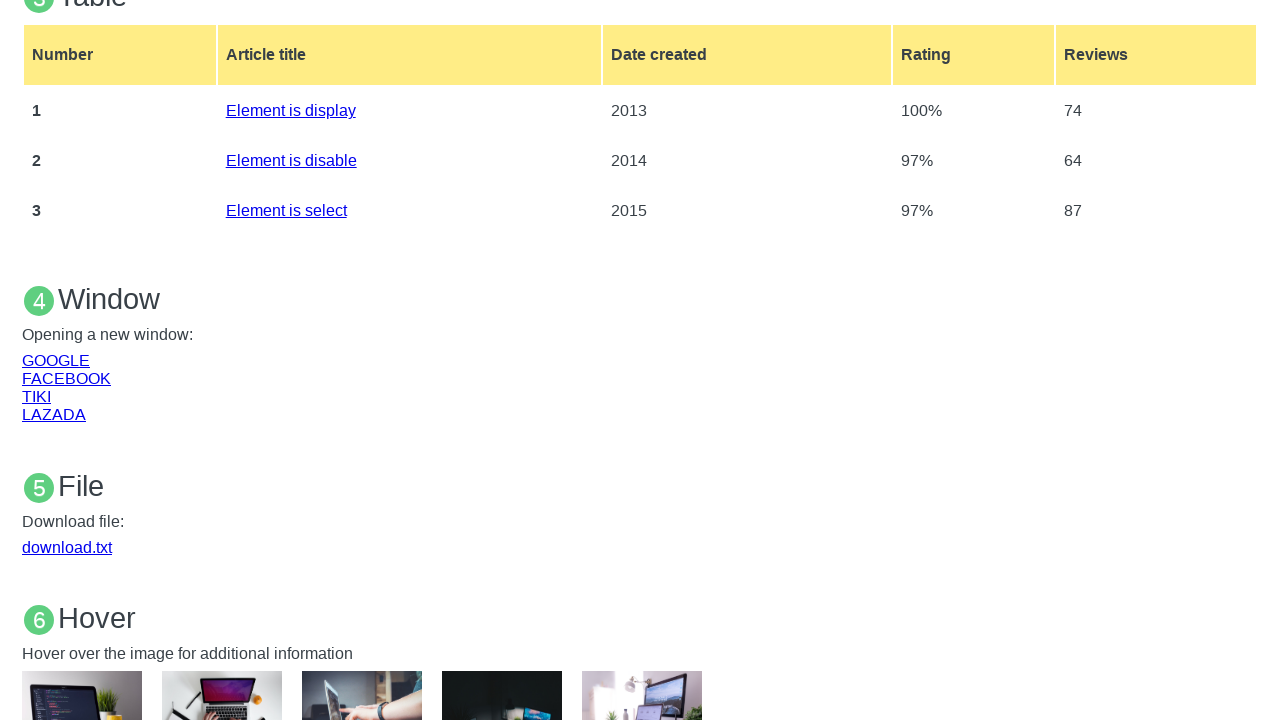

New Google page tab acquired
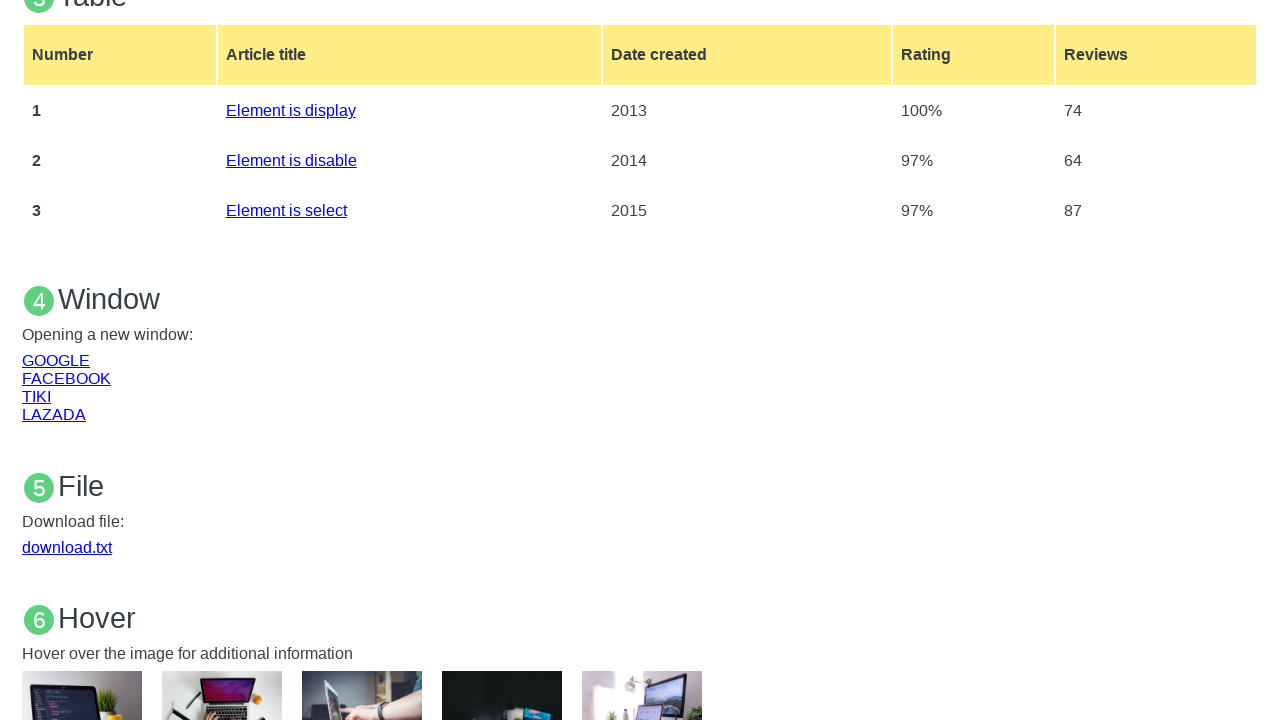

Google page fully loaded
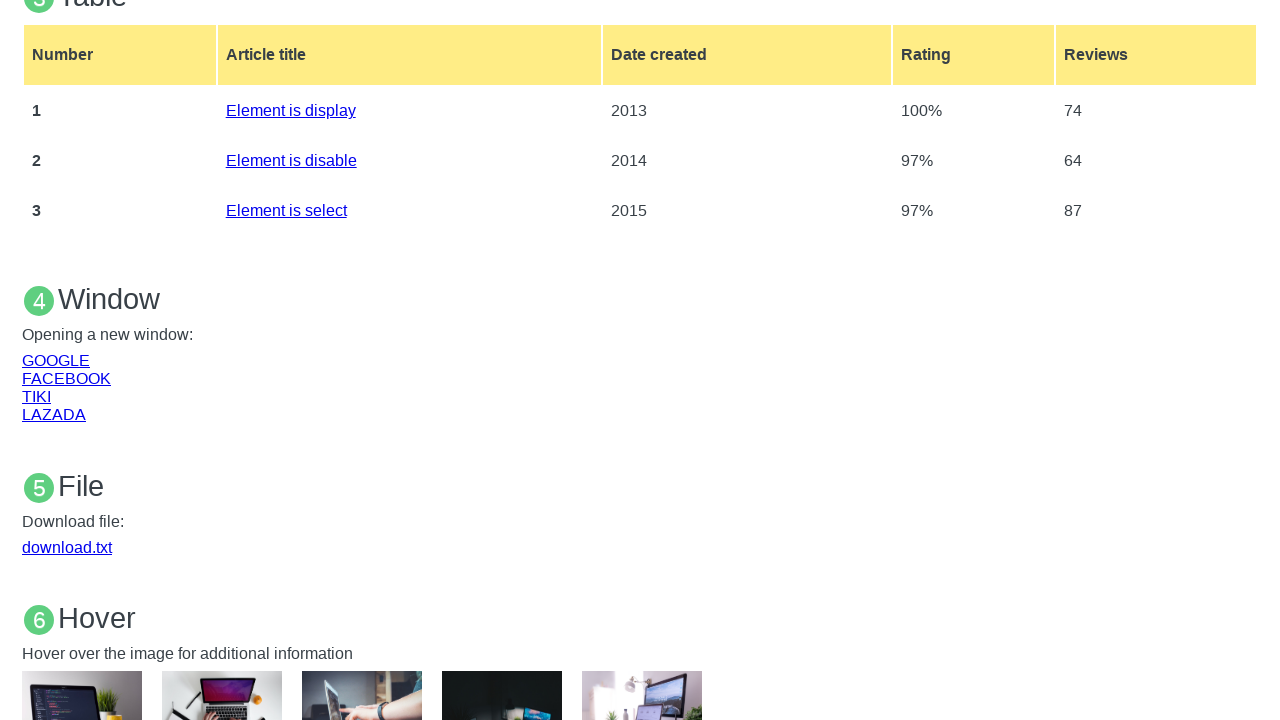

Verified Google page title: 
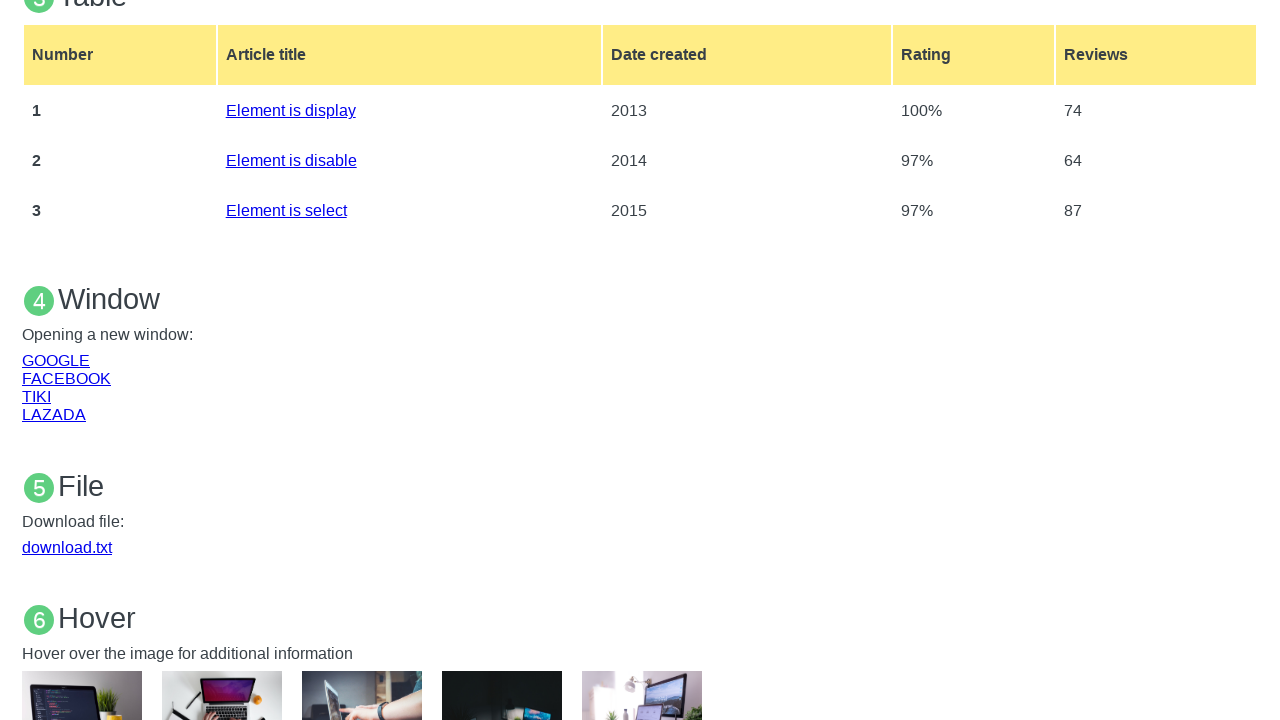

Switched back to original page tab
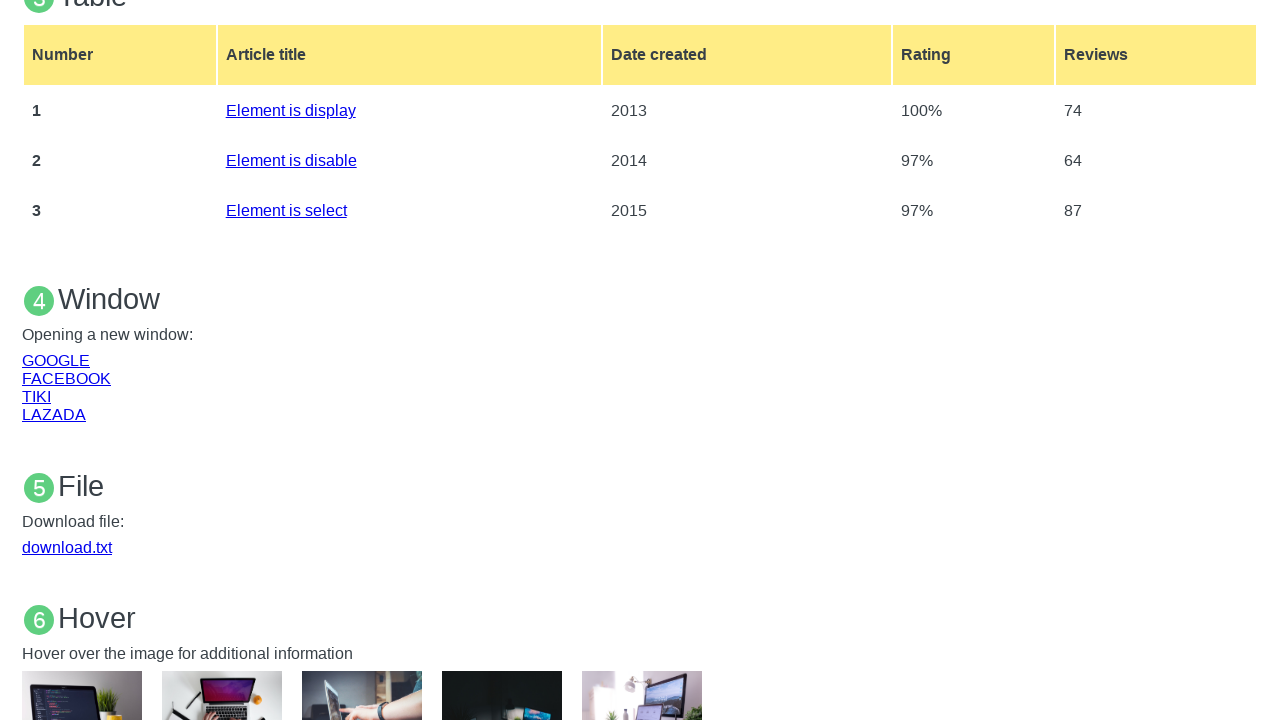

Verified original page title: Selenium WebDriver
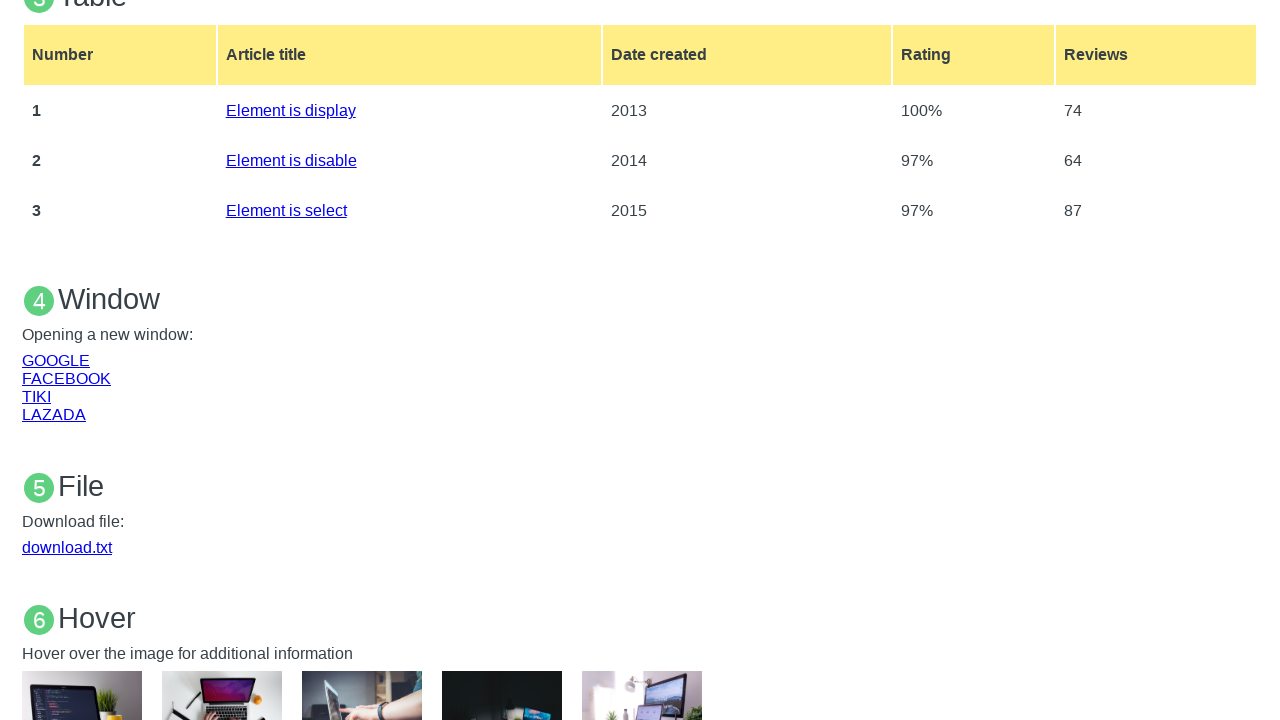

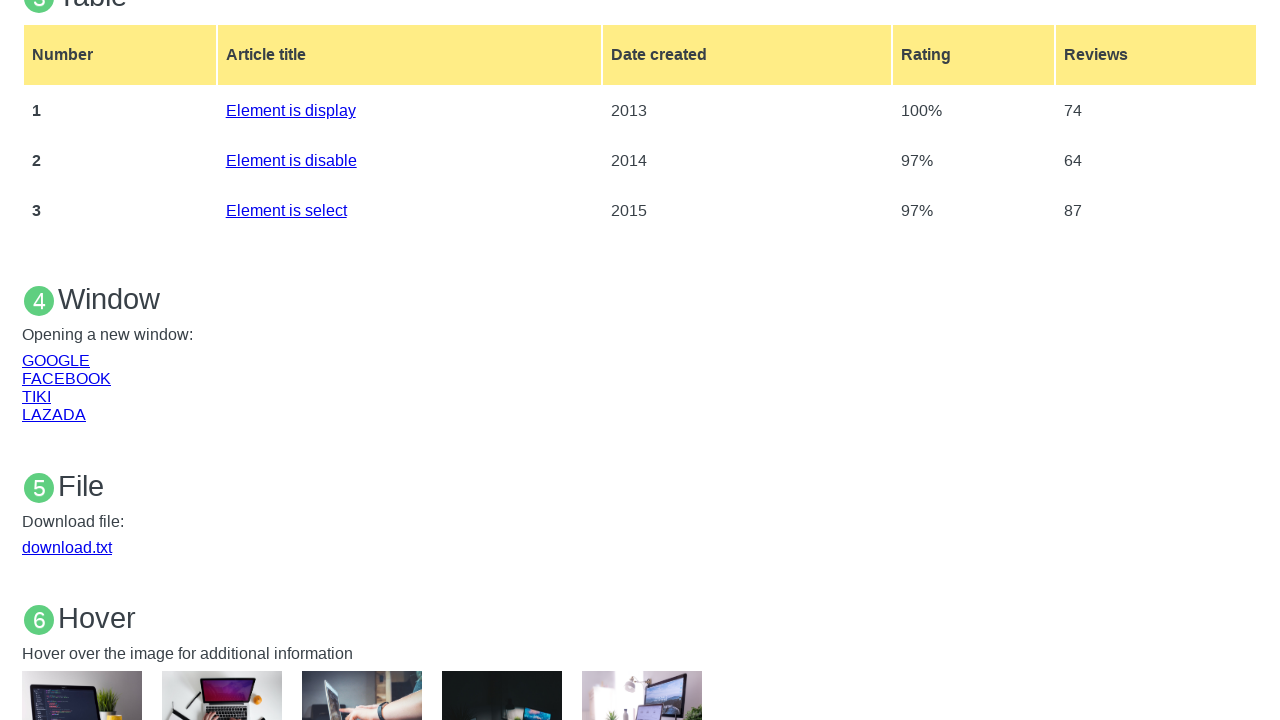